Tests login form with multiple sets of invalid credentials to verify error message display

Starting URL: https://training-support.net/webelements/login-form/

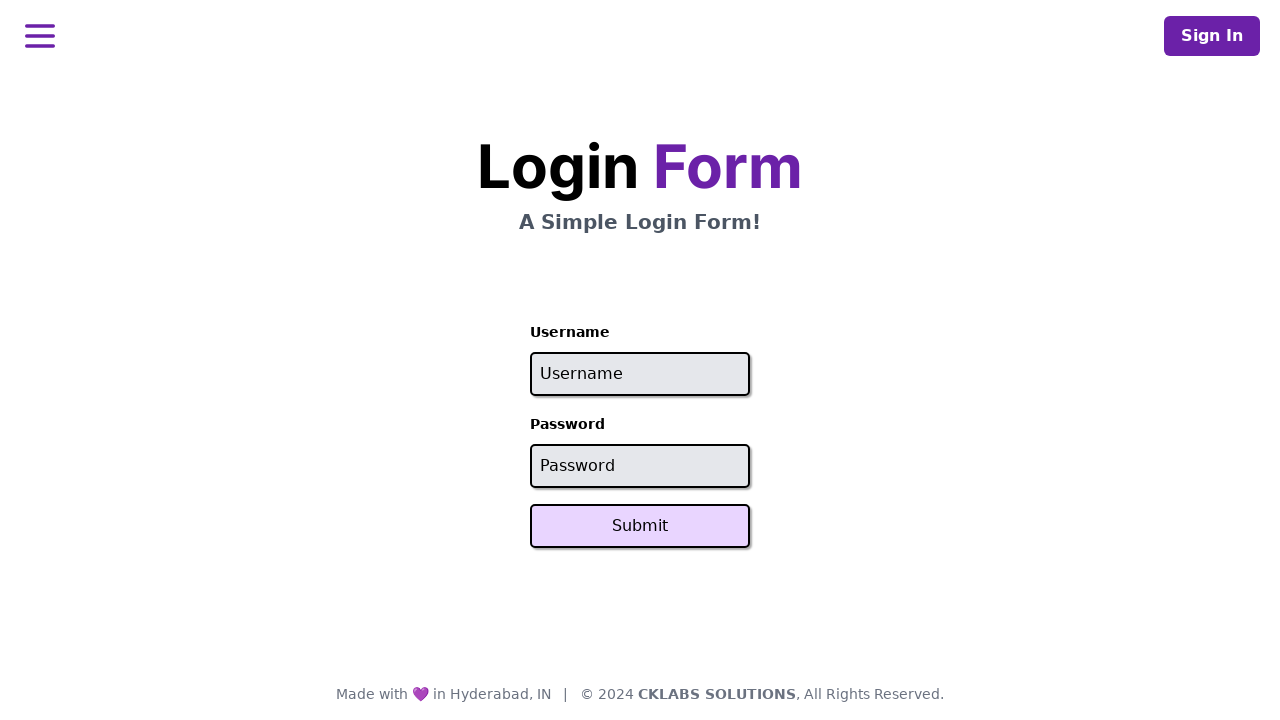

Cleared username field for credential set (user1, password1) on #username
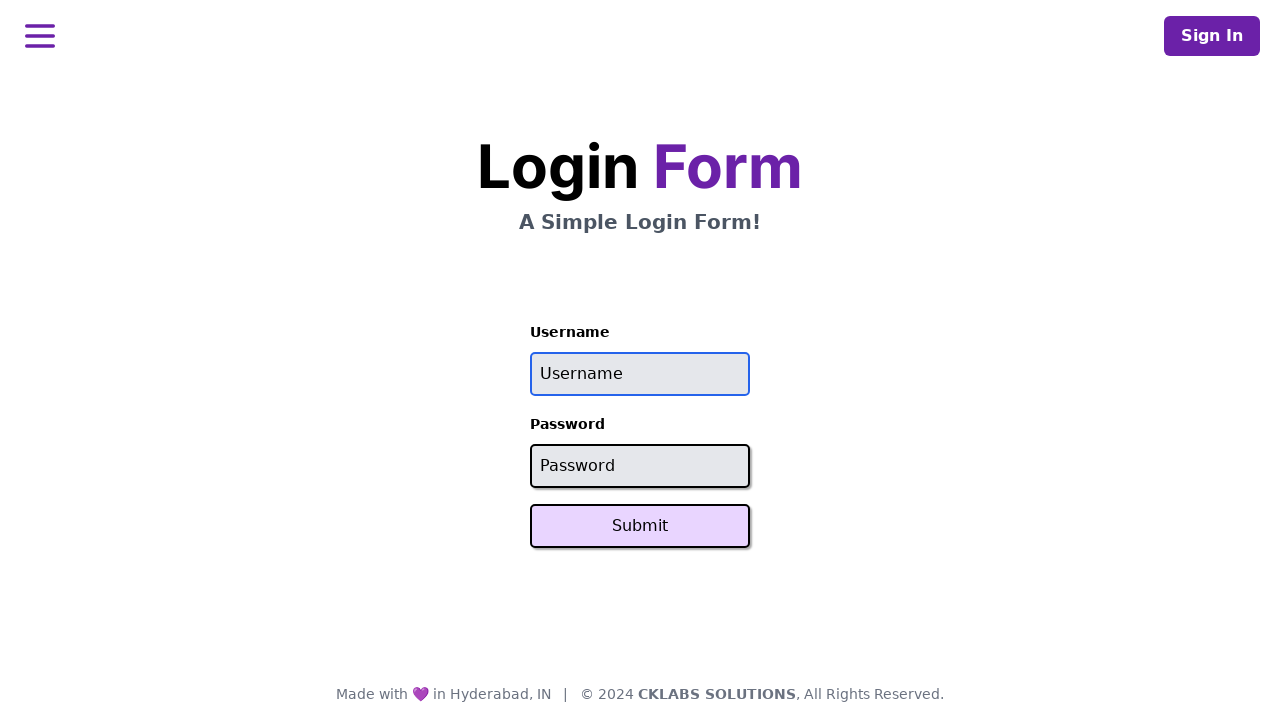

Filled username field with 'username' on #username
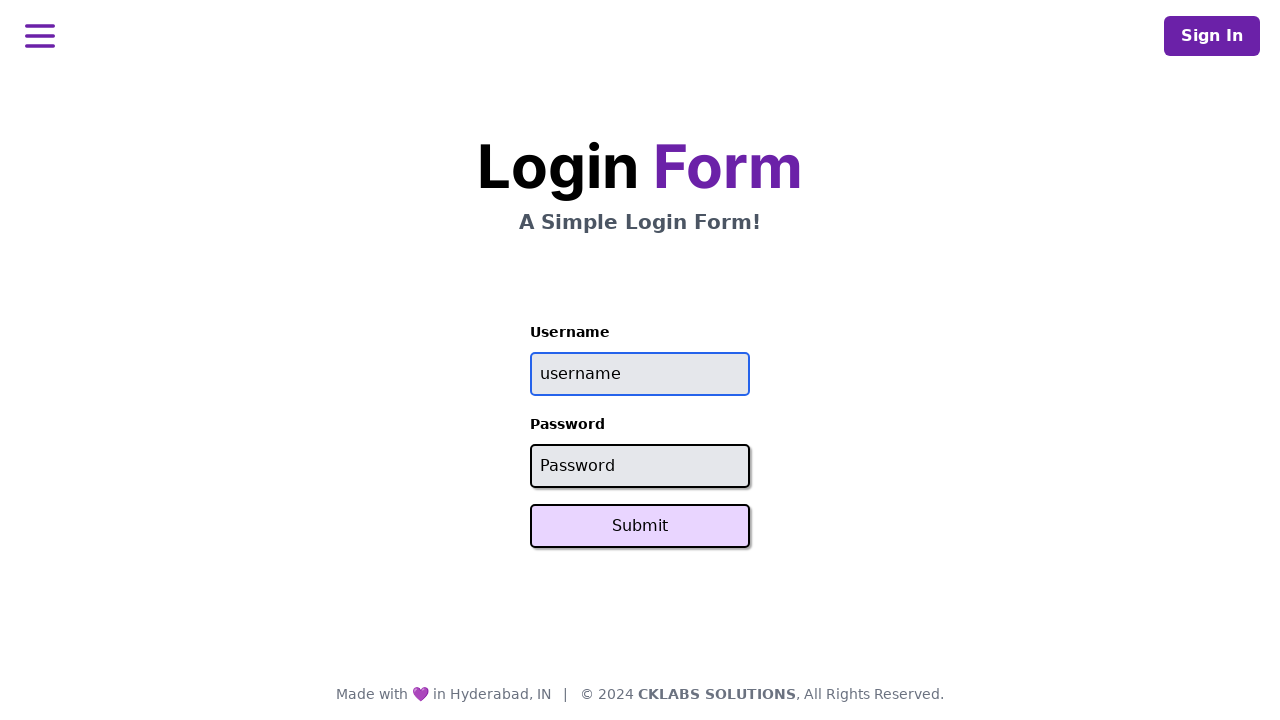

Cleared password field on #password
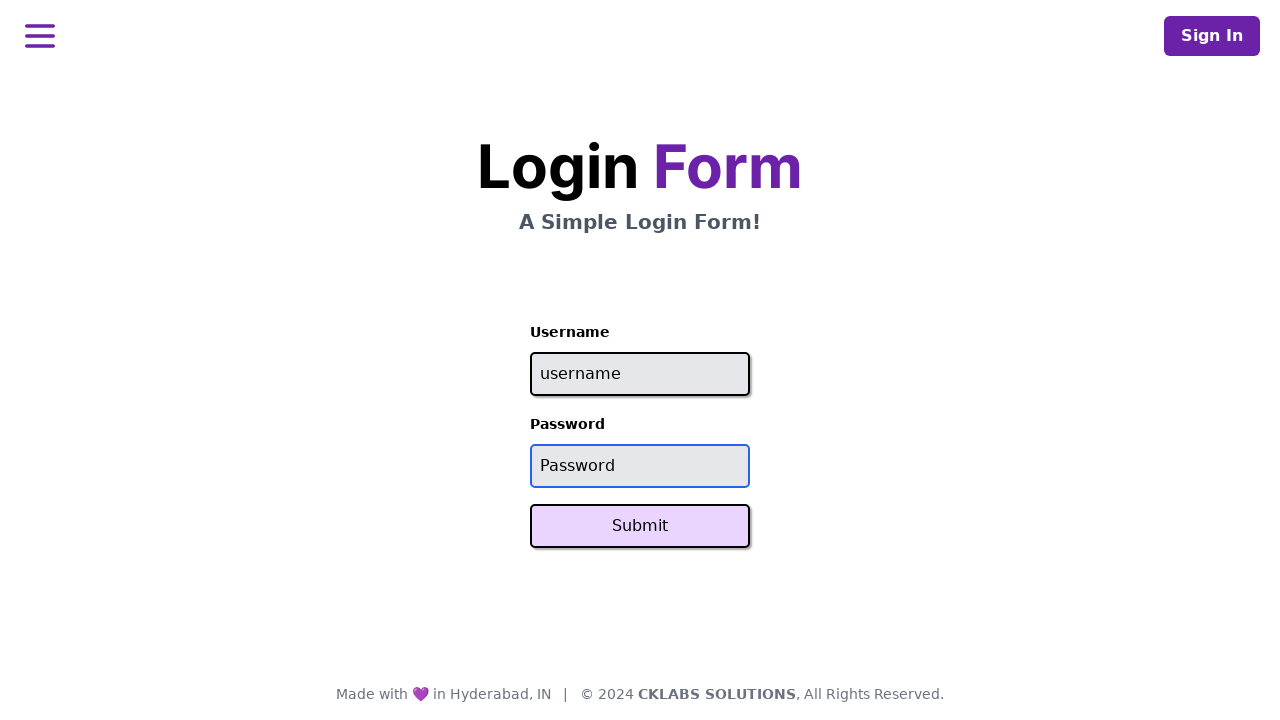

Filled password field with 'password' on #password
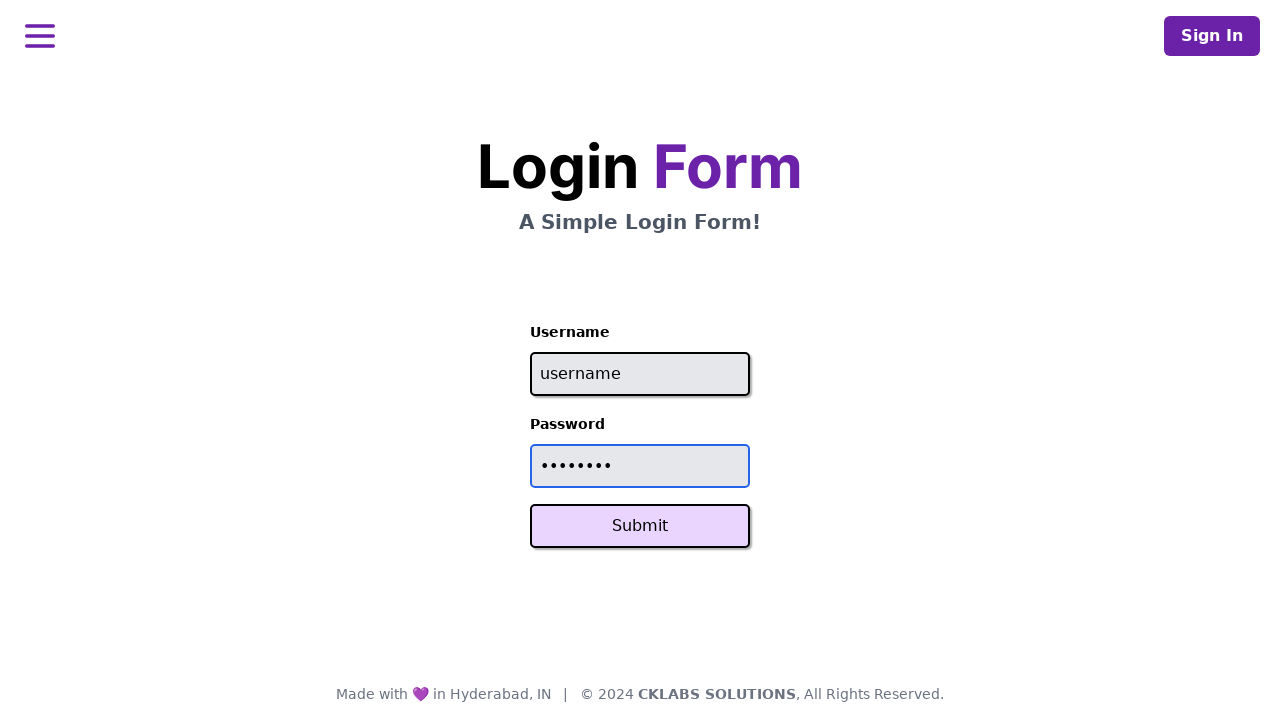

Clicked Submit button at (640, 526) on button:has-text('Submit')
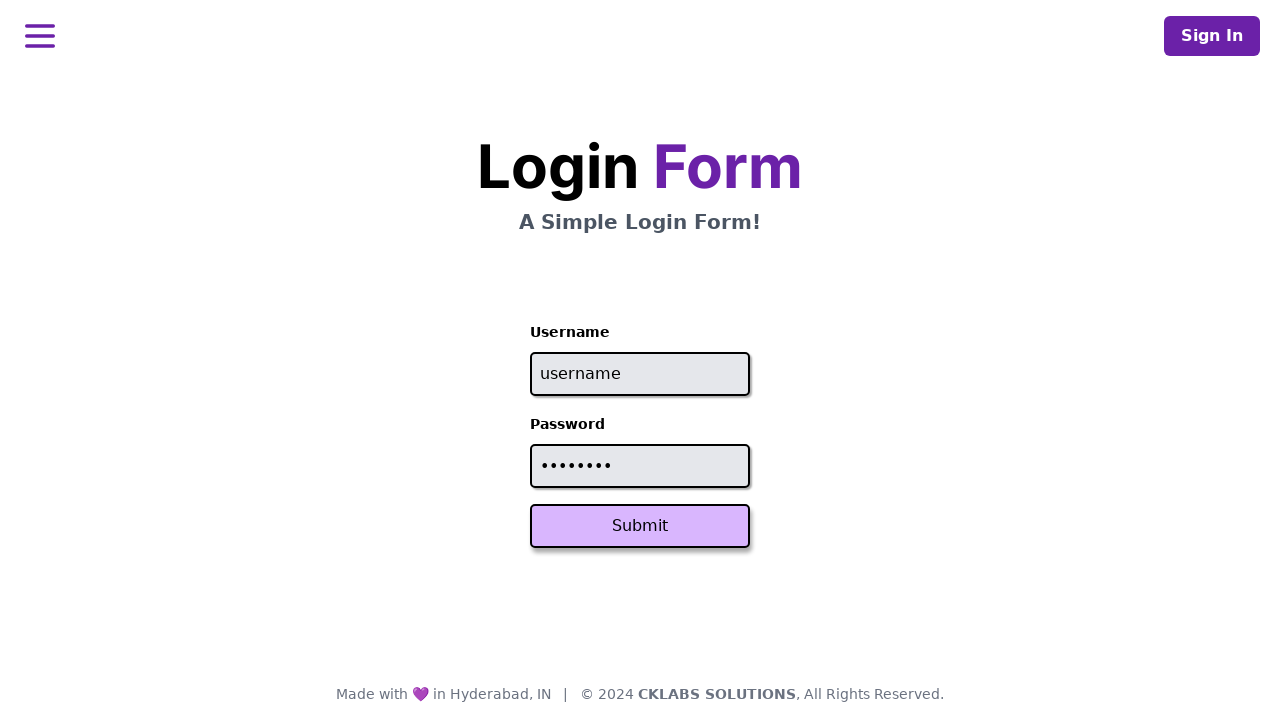

Retrieved error message: 'Invalid credentials'
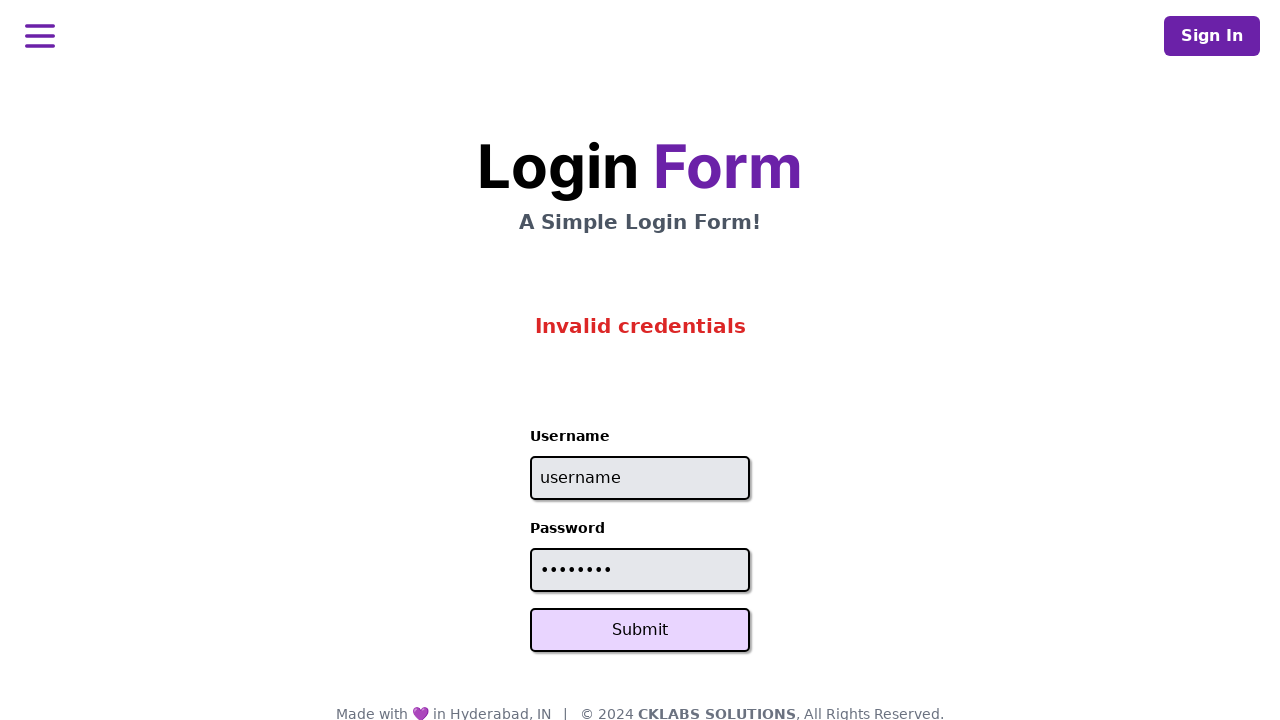

Verified that error message displays 'Invalid credentials'
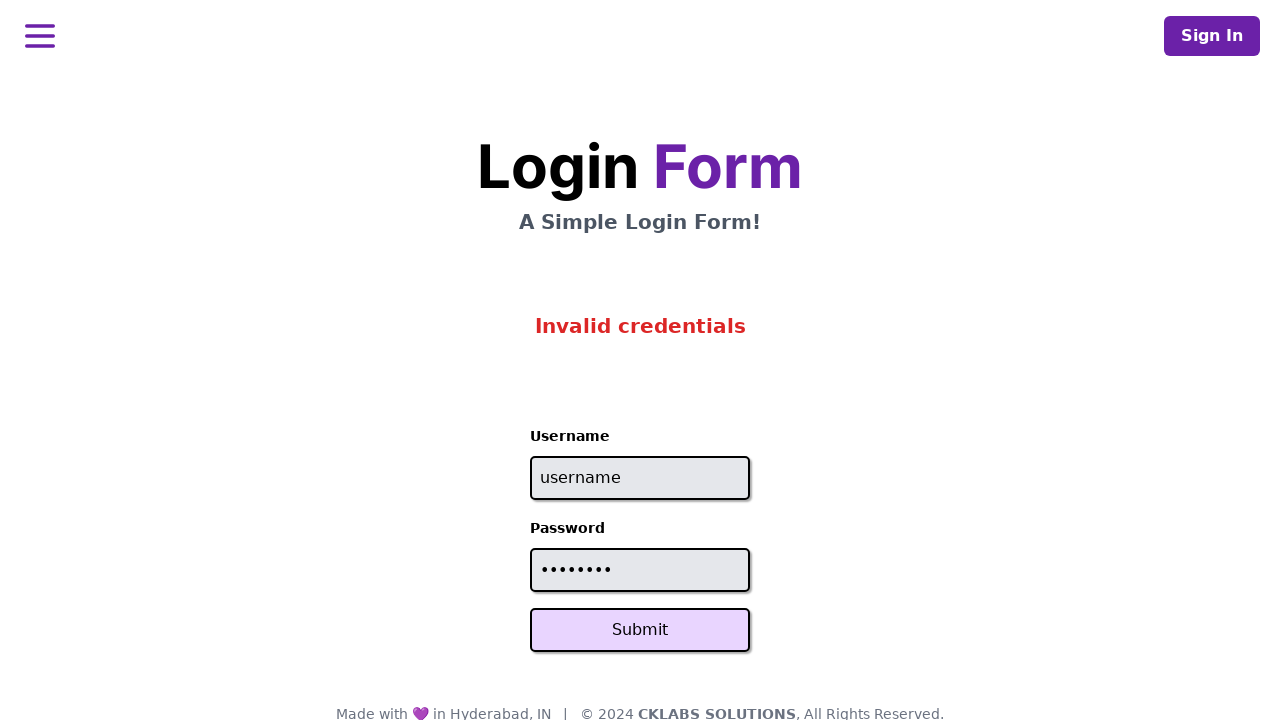

Cleared username field for credential set (shilpa, password26) on #username
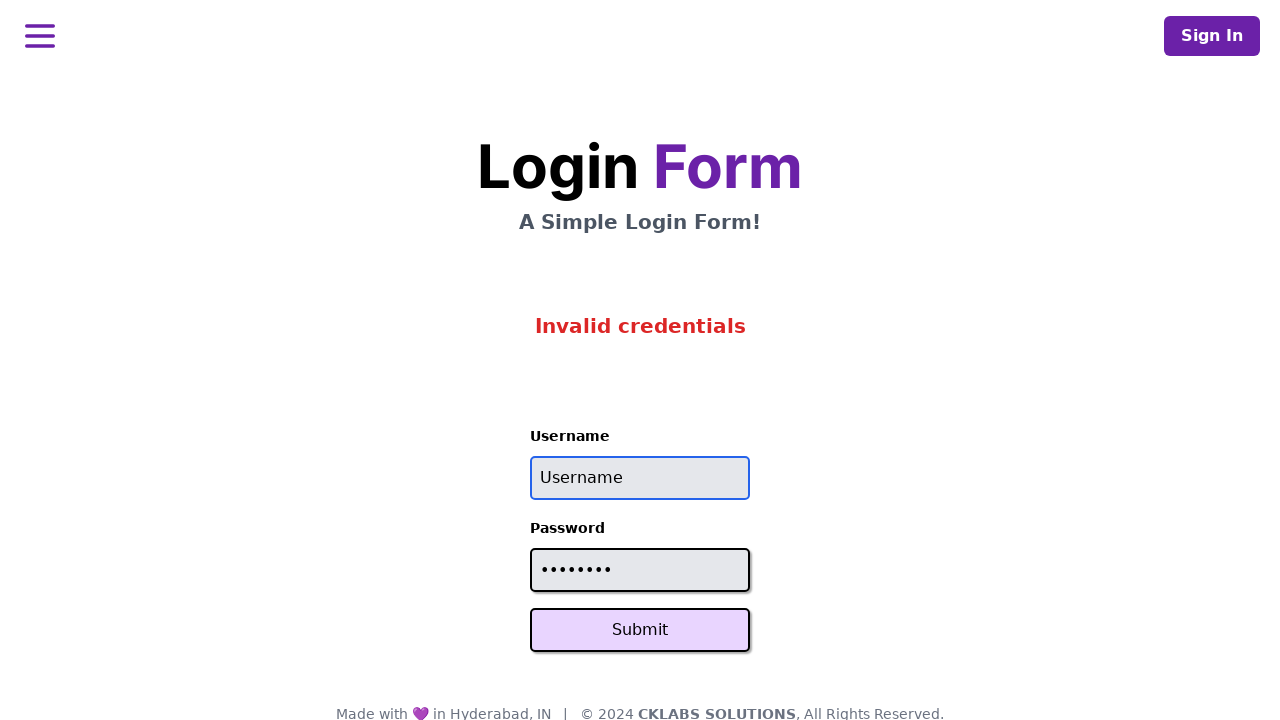

Filled username field with 'username' on #username
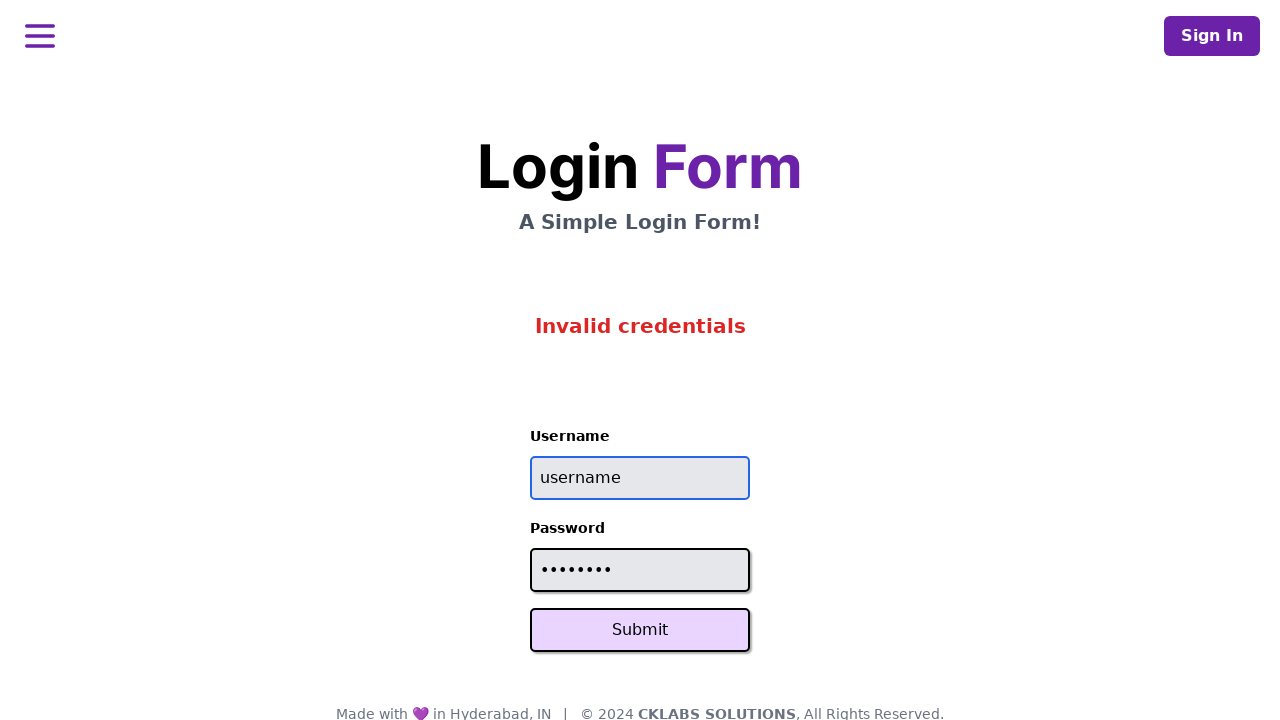

Cleared password field on #password
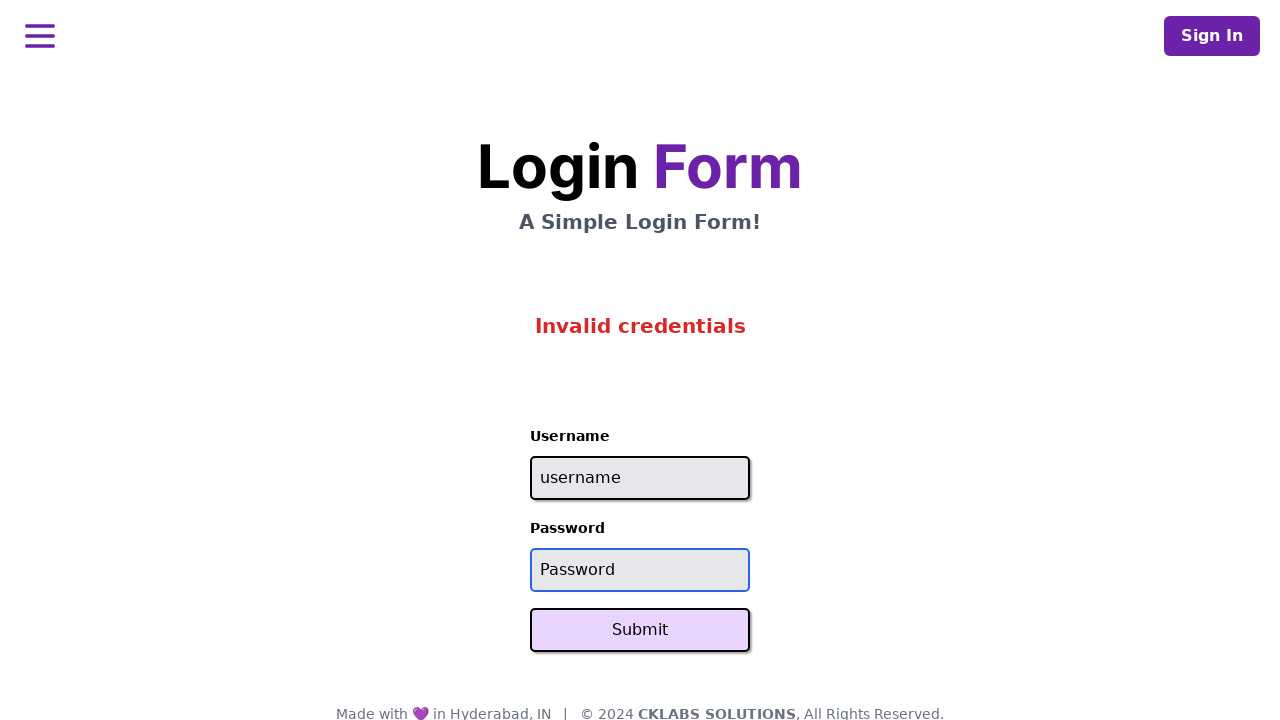

Filled password field with 'password' on #password
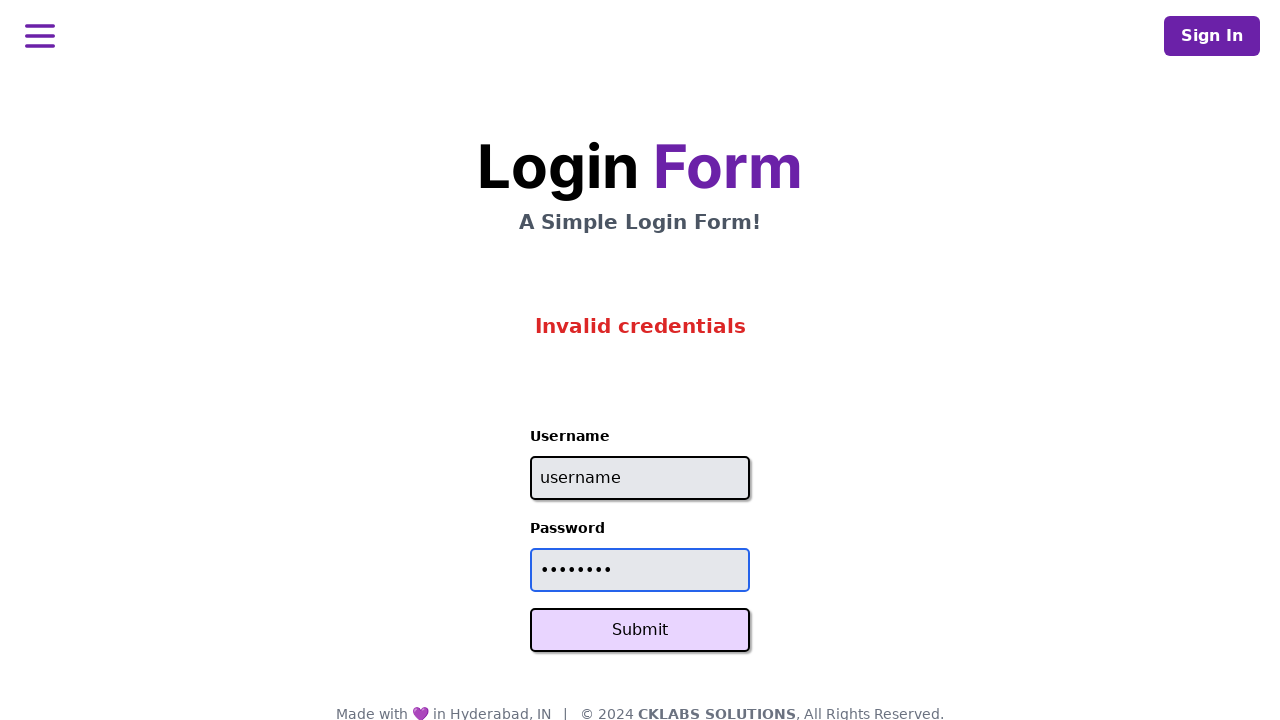

Clicked Submit button at (640, 630) on button:has-text('Submit')
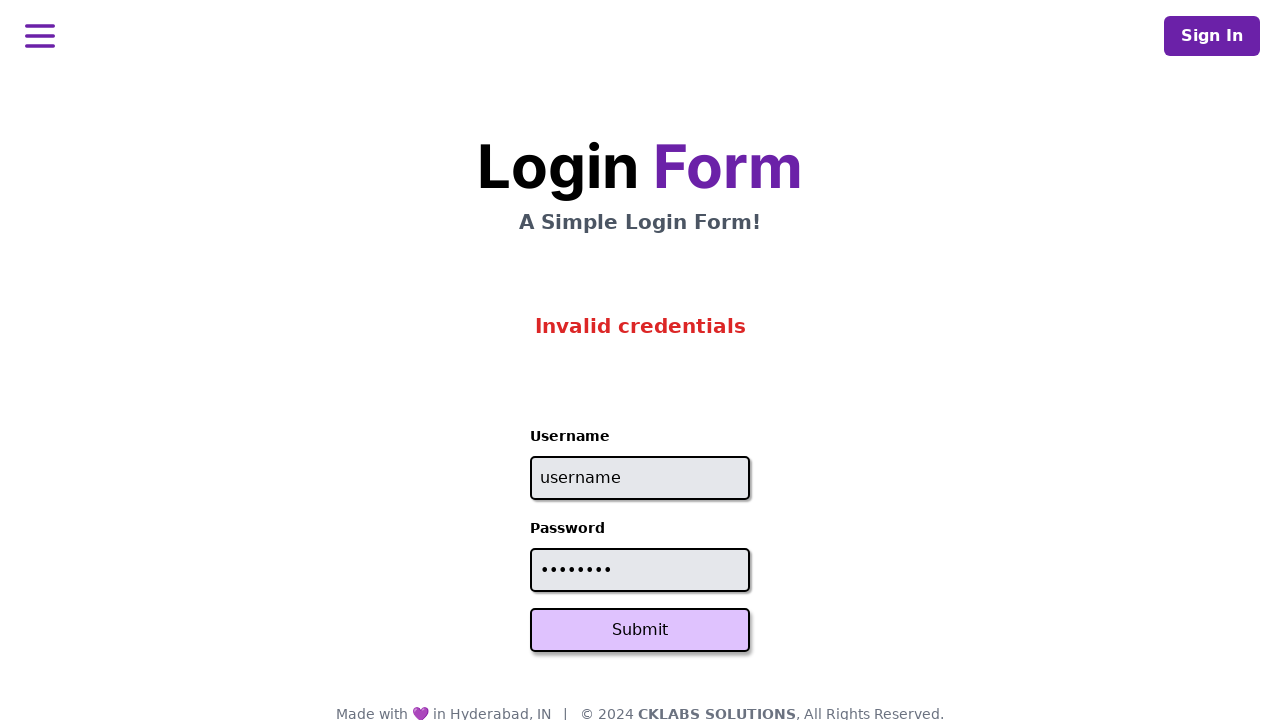

Retrieved error message: 'Invalid credentials'
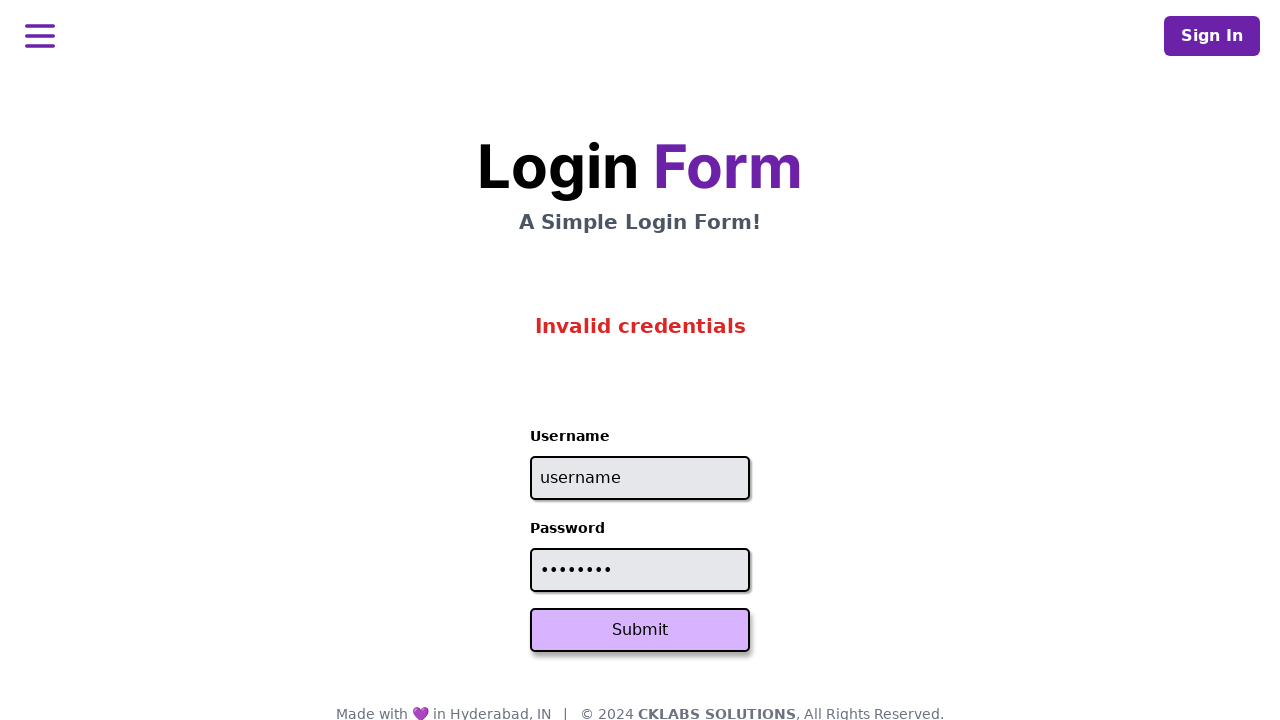

Verified that error message displays 'Invalid credentials'
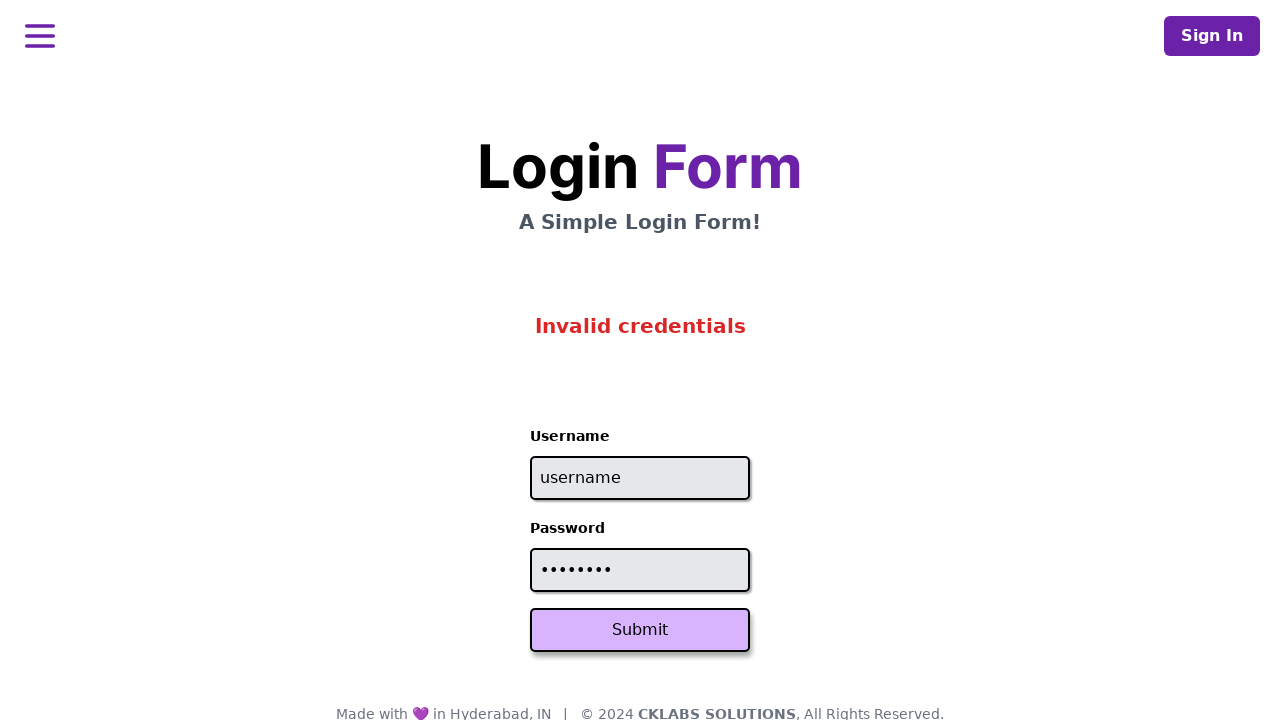

Cleared username field for credential set (Reethu, password28) on #username
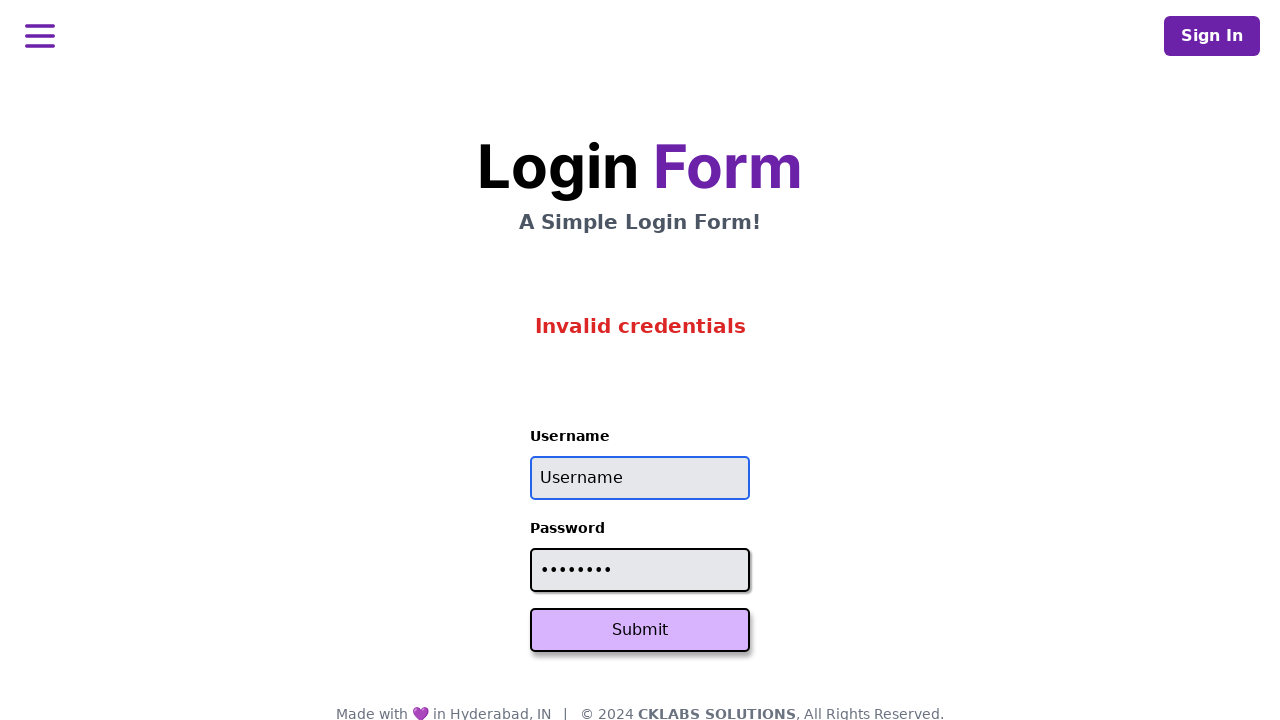

Filled username field with 'username' on #username
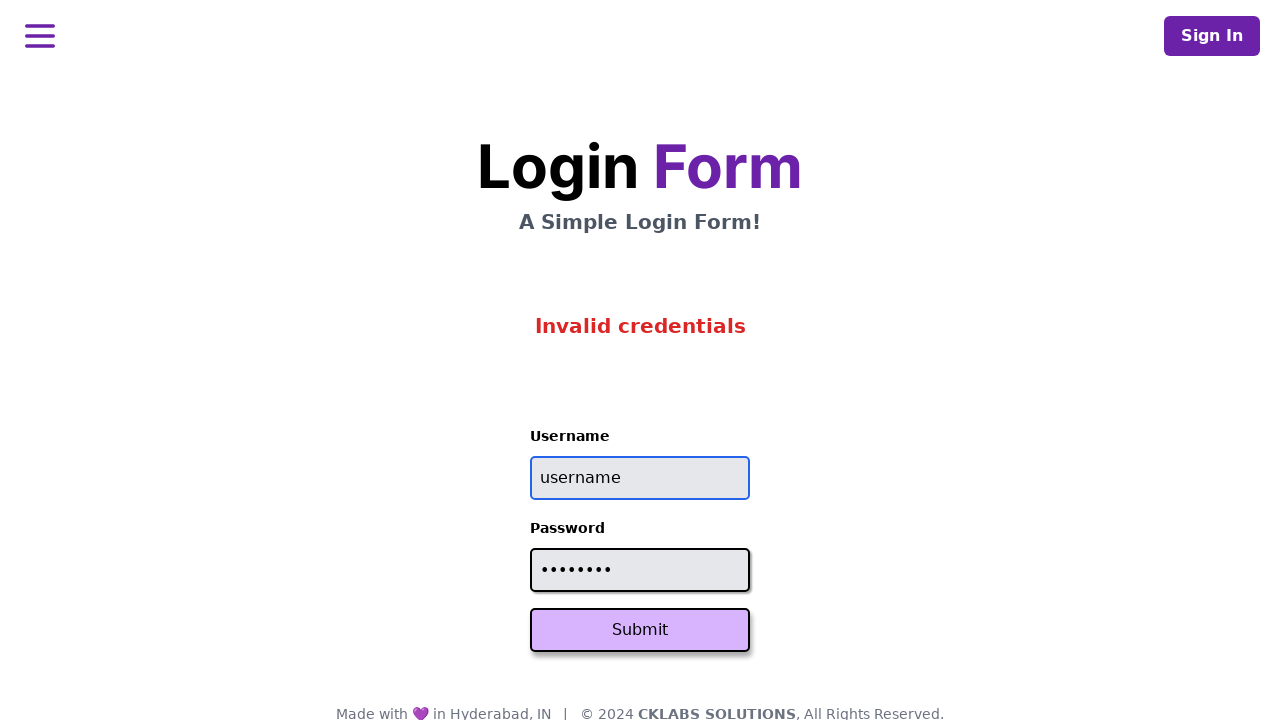

Cleared password field on #password
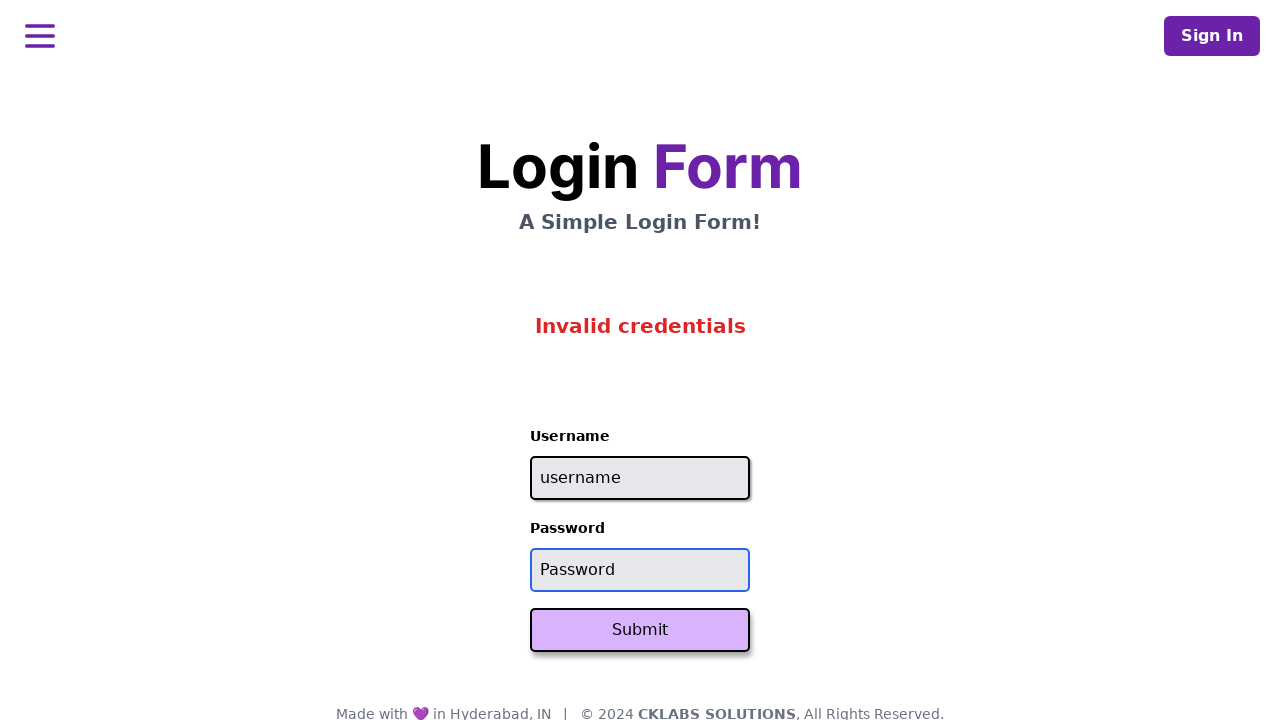

Filled password field with 'password' on #password
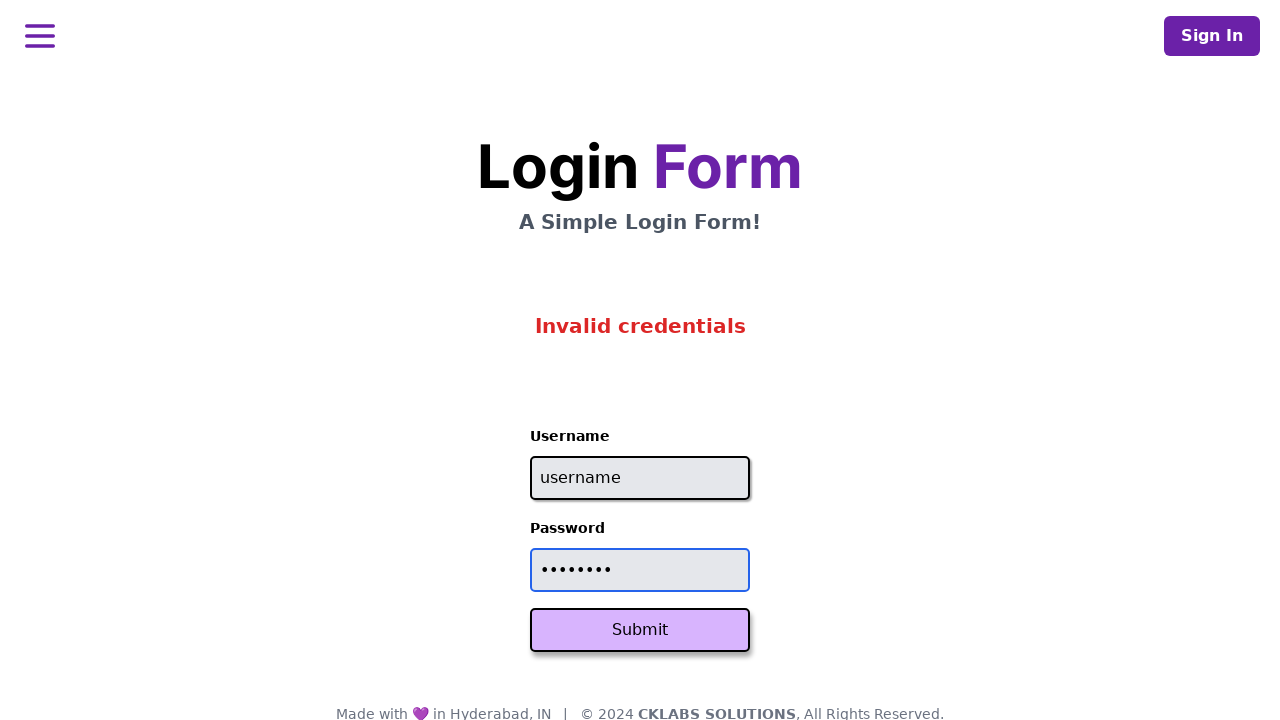

Clicked Submit button at (640, 630) on button:has-text('Submit')
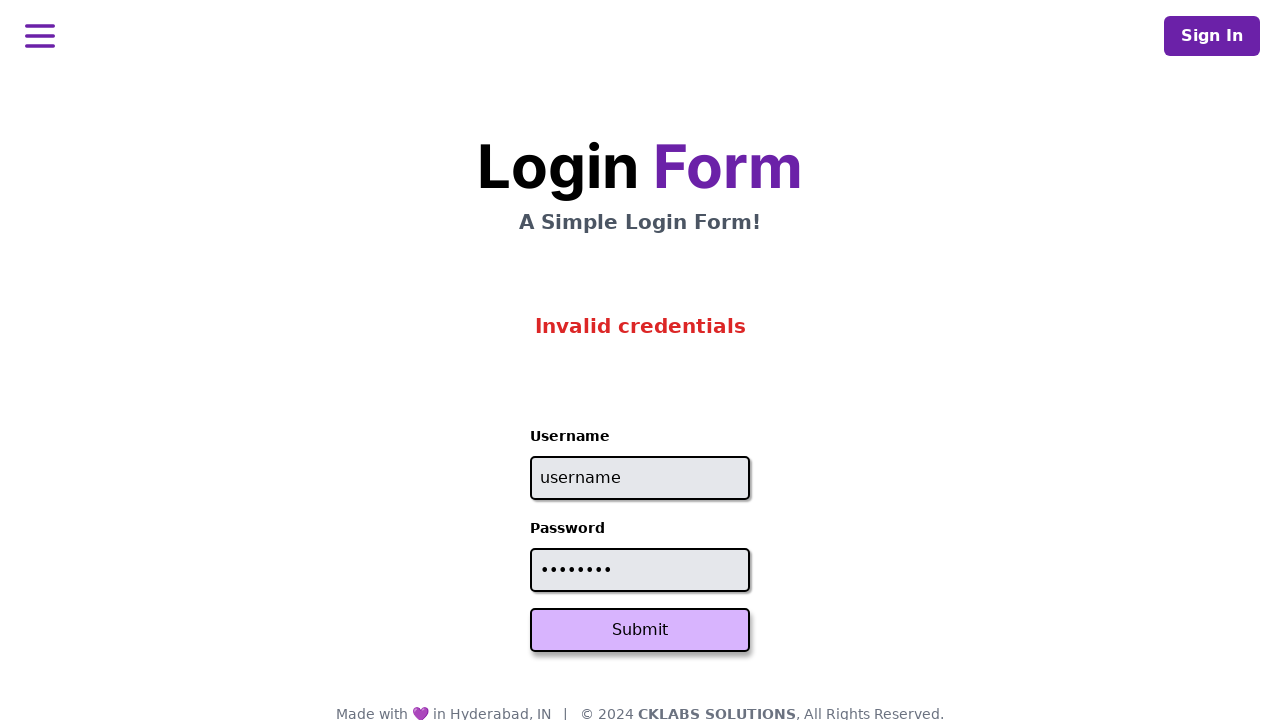

Retrieved error message: 'Invalid credentials'
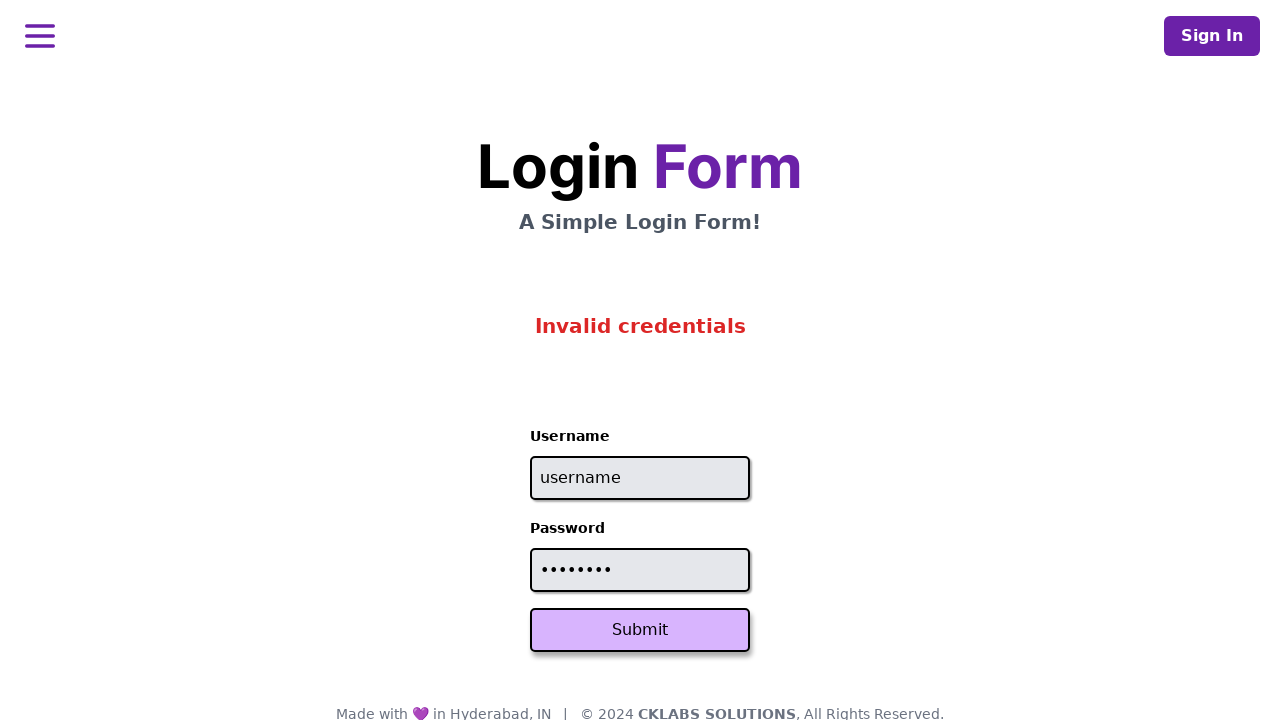

Verified that error message displays 'Invalid credentials'
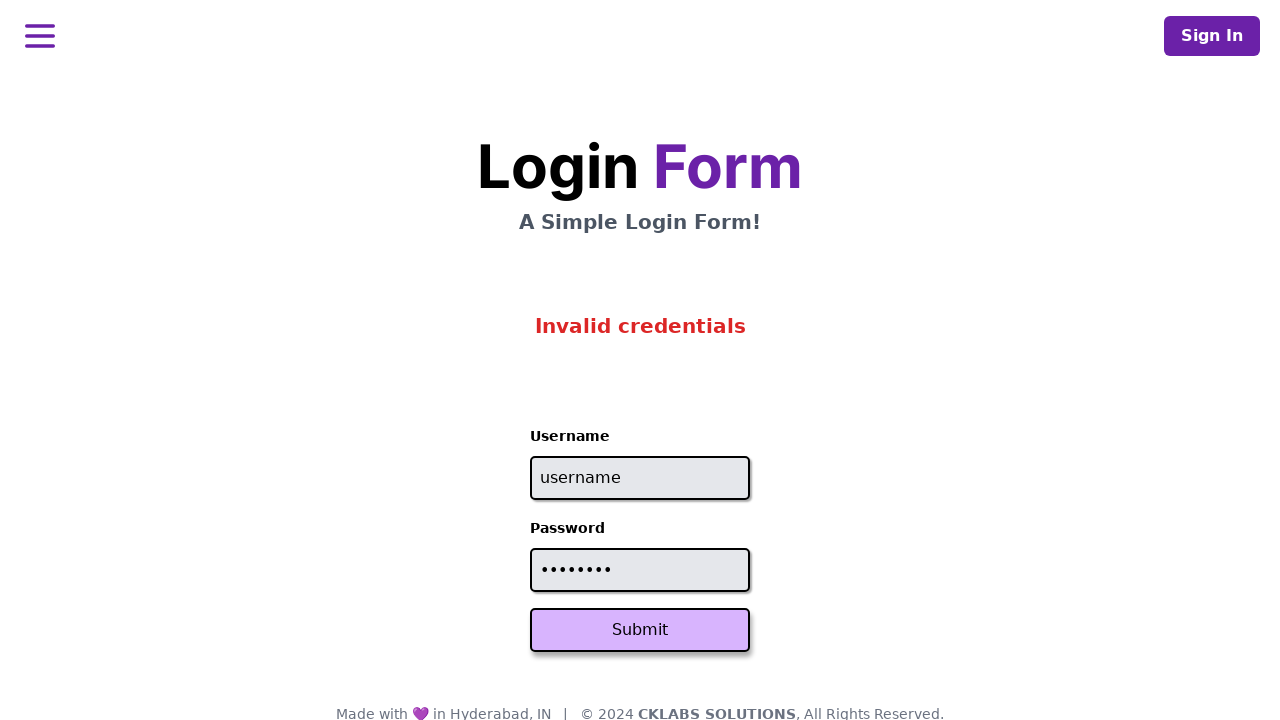

Cleared username field for credential set (prasanna, password28) on #username
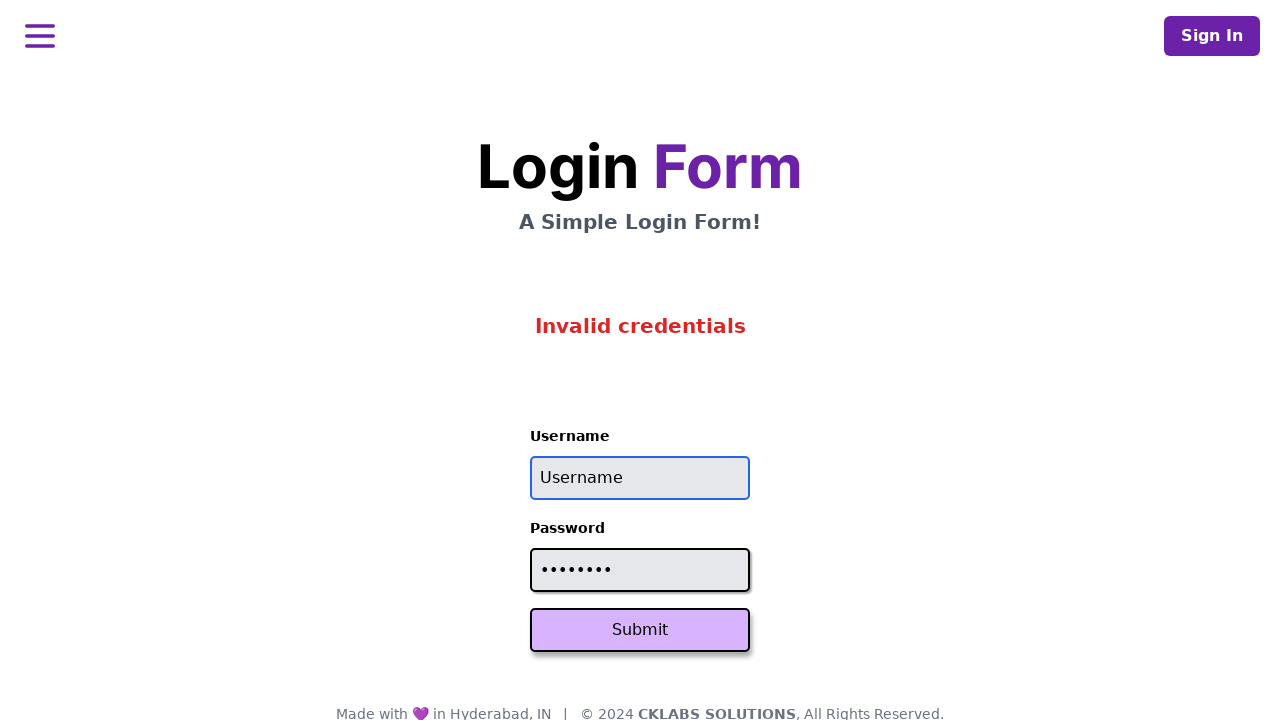

Filled username field with 'username' on #username
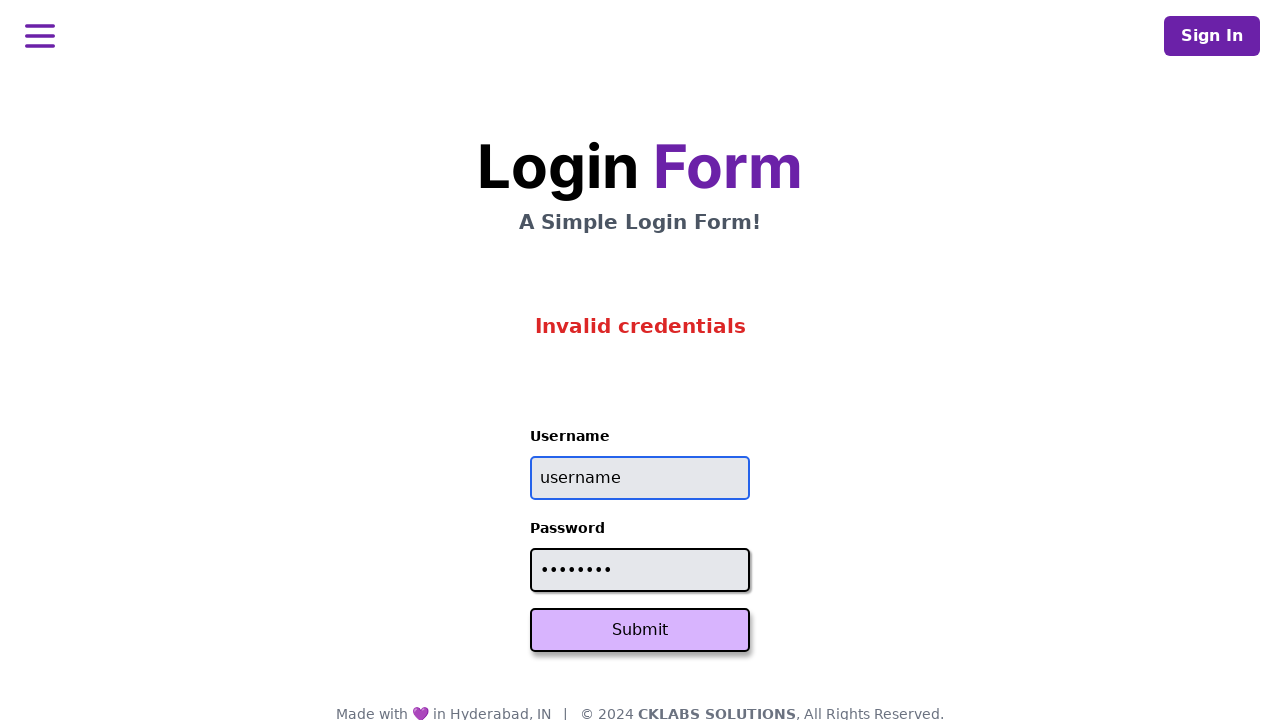

Cleared password field on #password
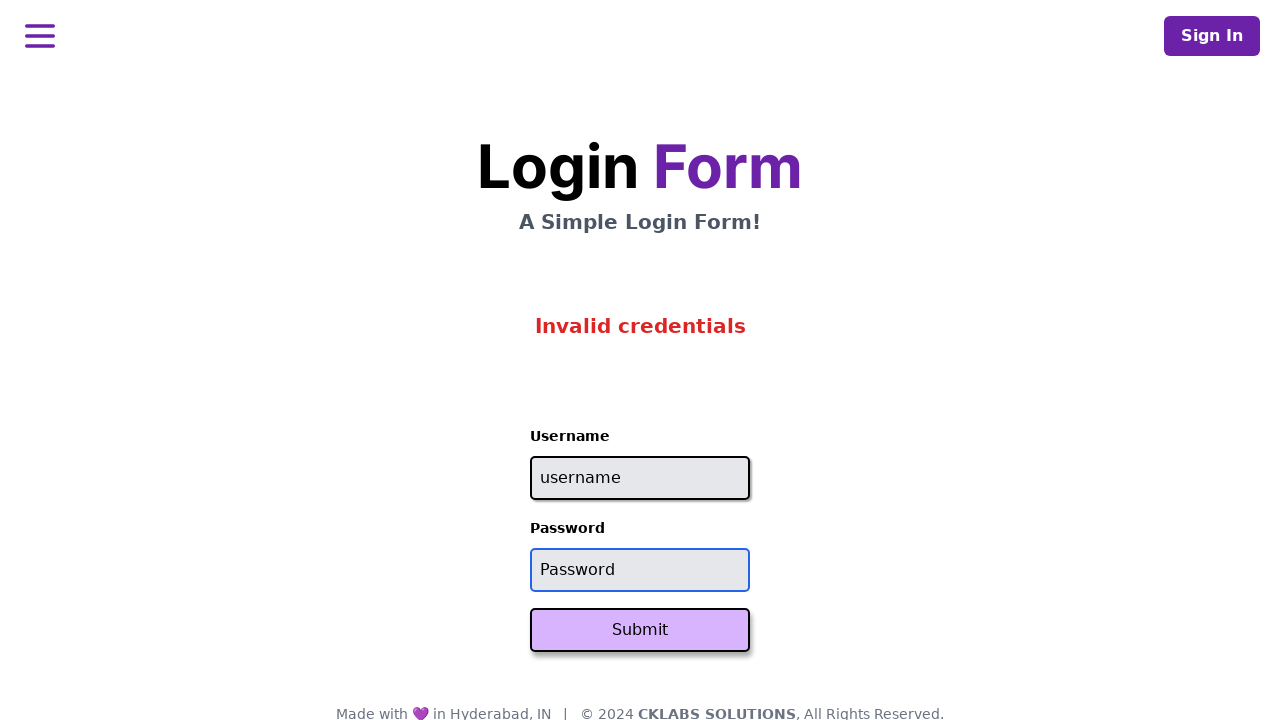

Filled password field with 'password' on #password
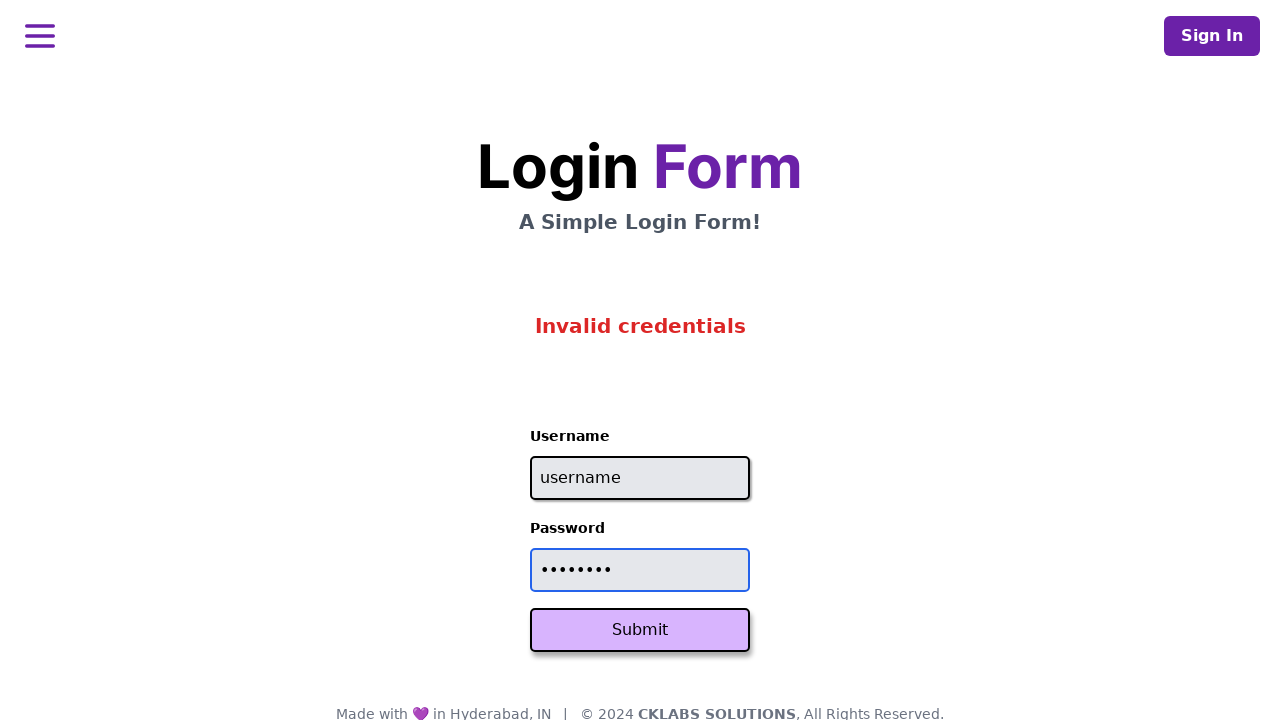

Clicked Submit button at (640, 630) on button:has-text('Submit')
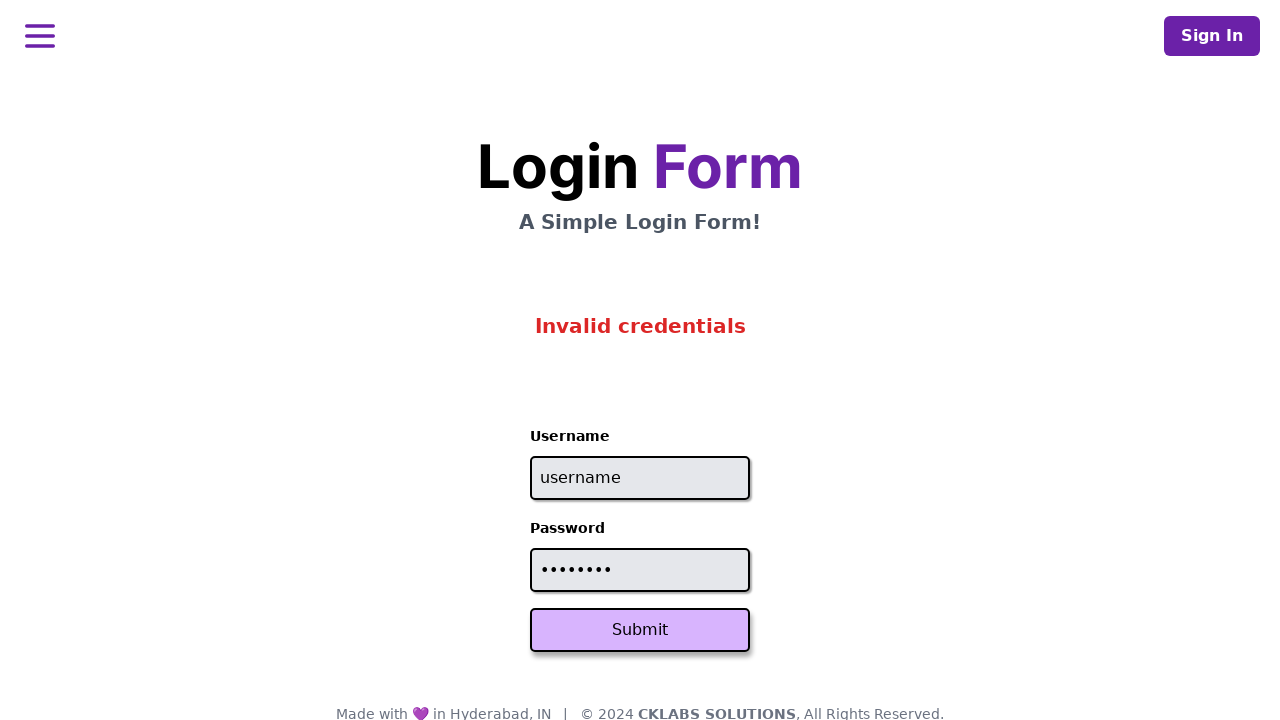

Retrieved error message: 'Invalid credentials'
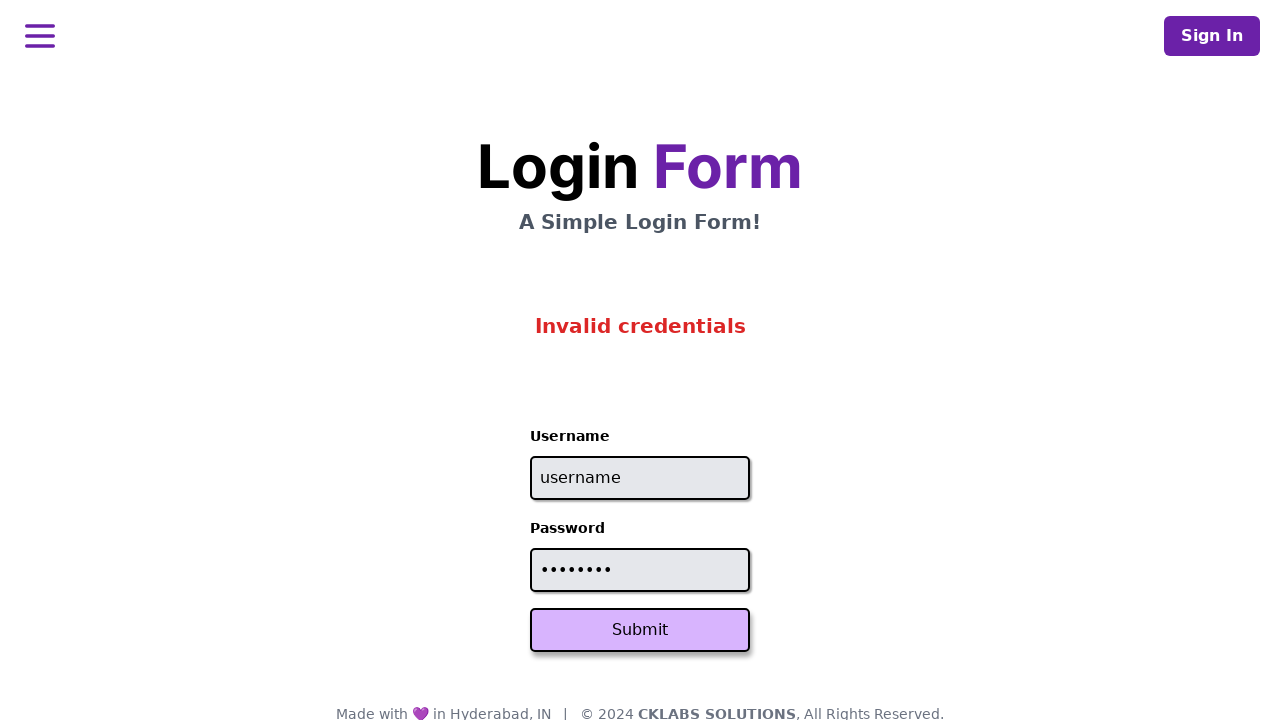

Verified that error message displays 'Invalid credentials'
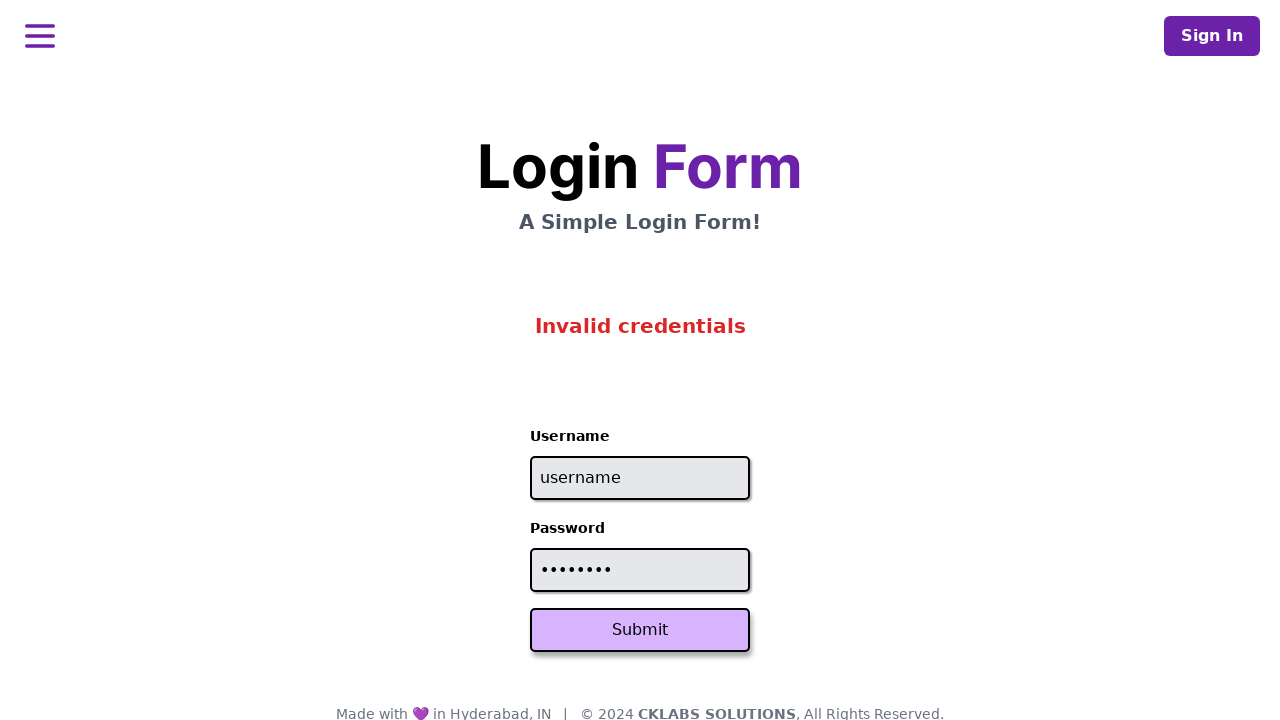

Cleared username field for credential set (sahithi, password13) on #username
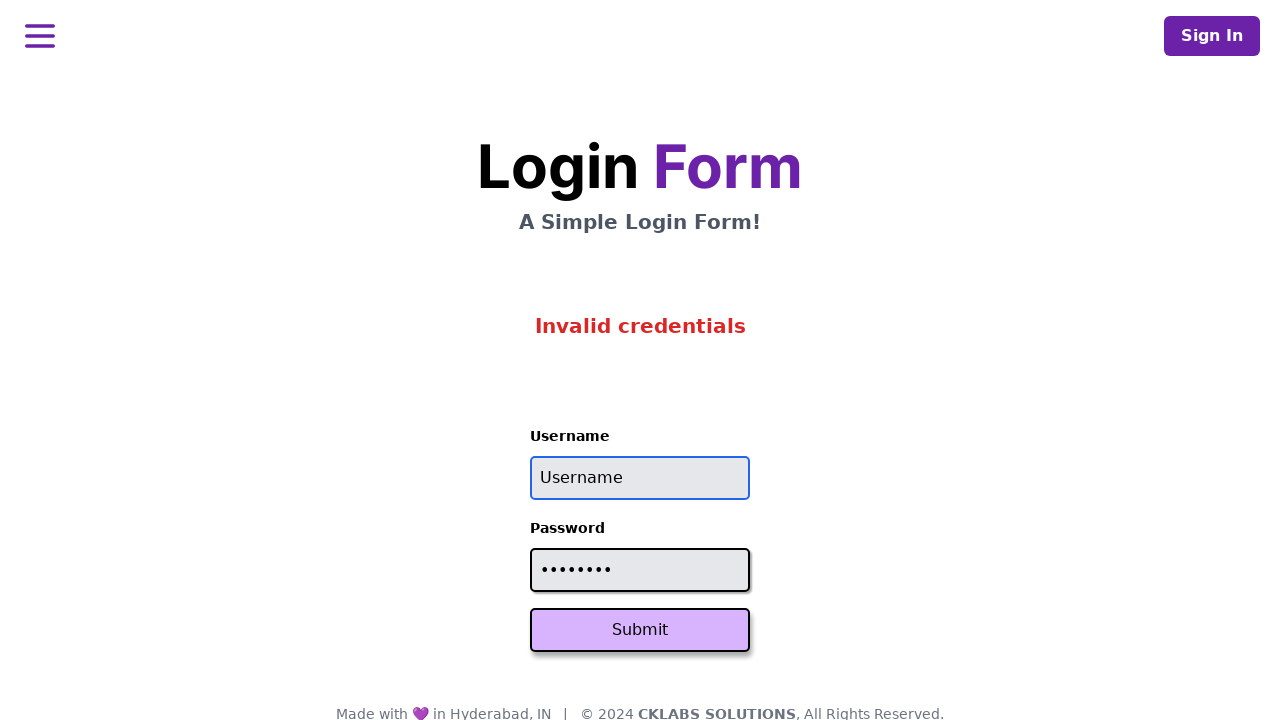

Filled username field with 'username' on #username
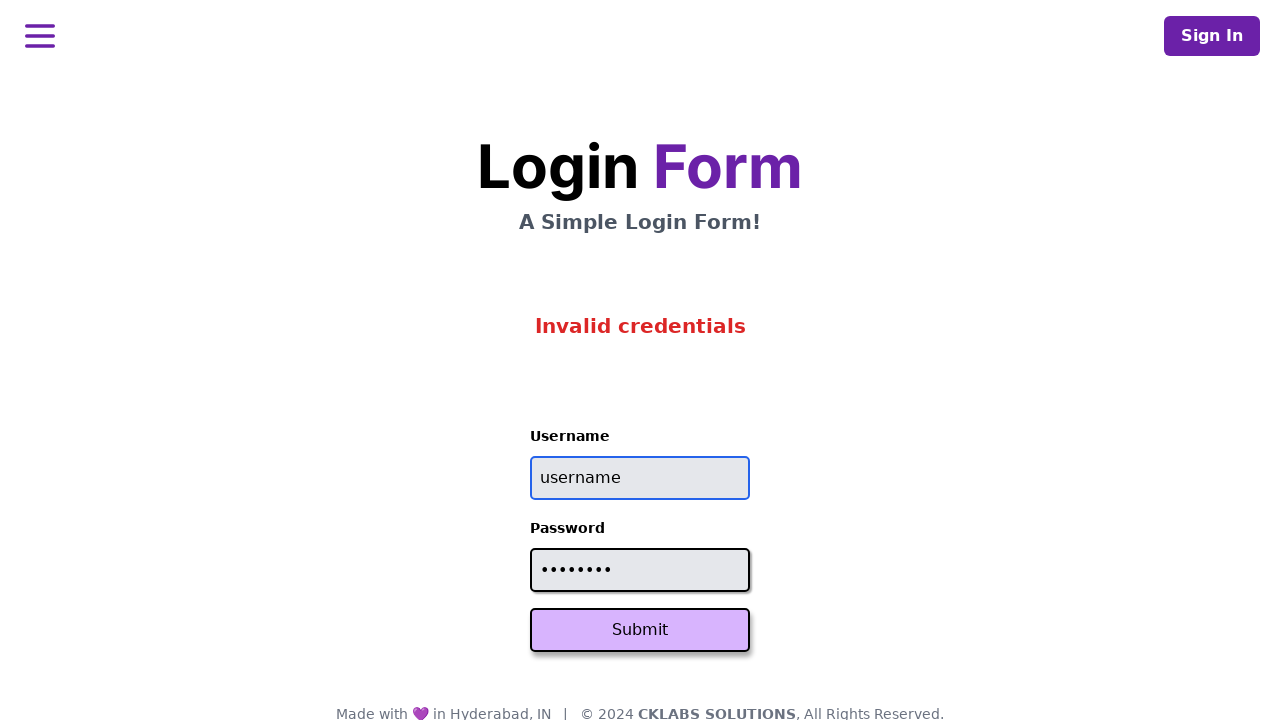

Cleared password field on #password
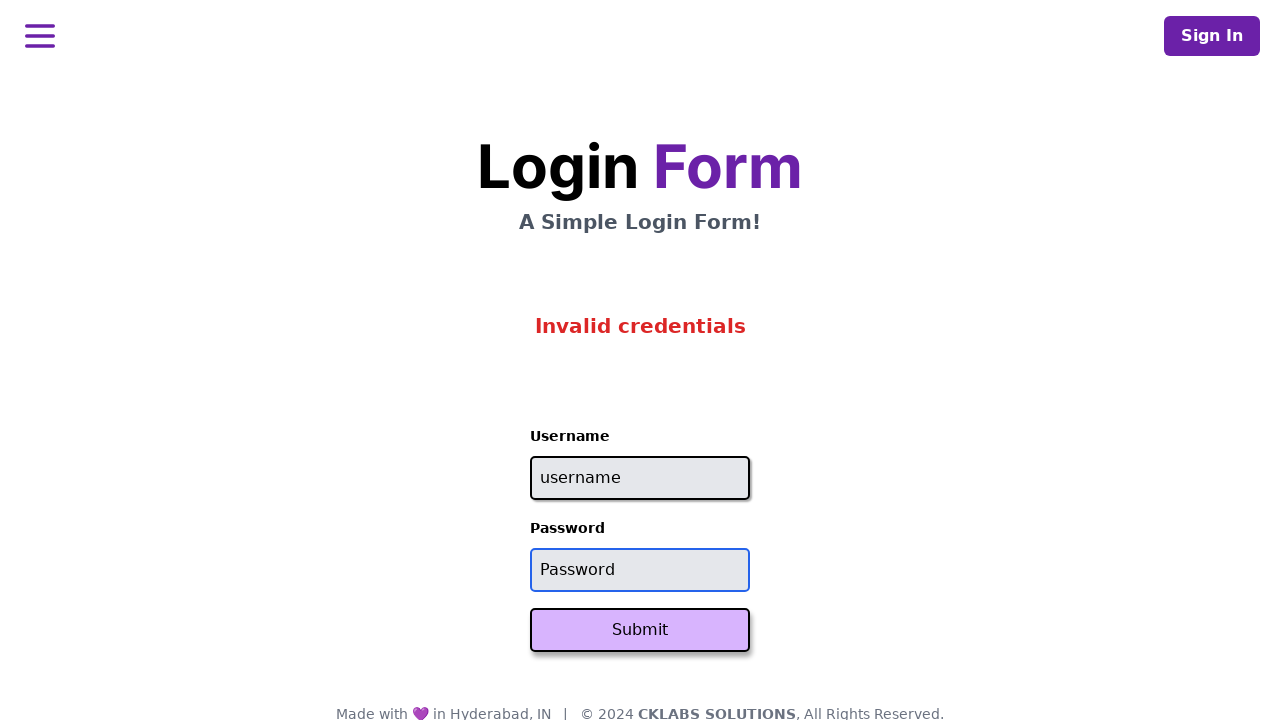

Filled password field with 'password' on #password
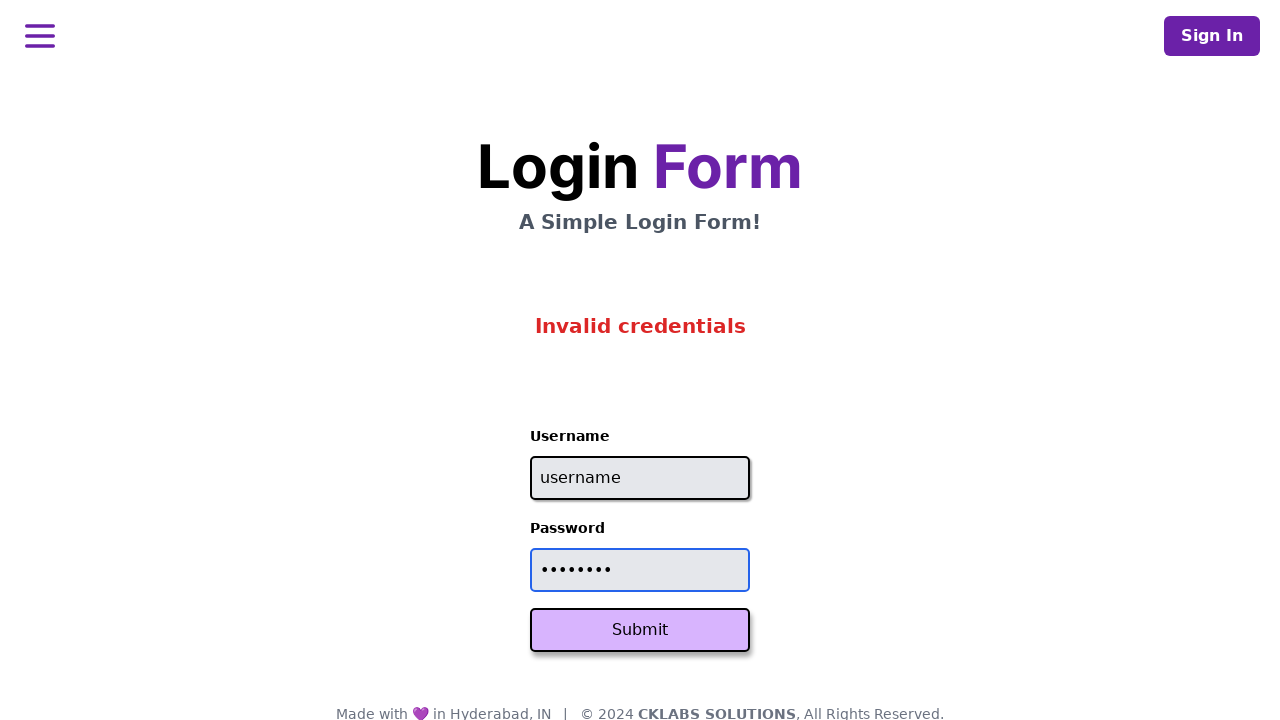

Clicked Submit button at (640, 630) on button:has-text('Submit')
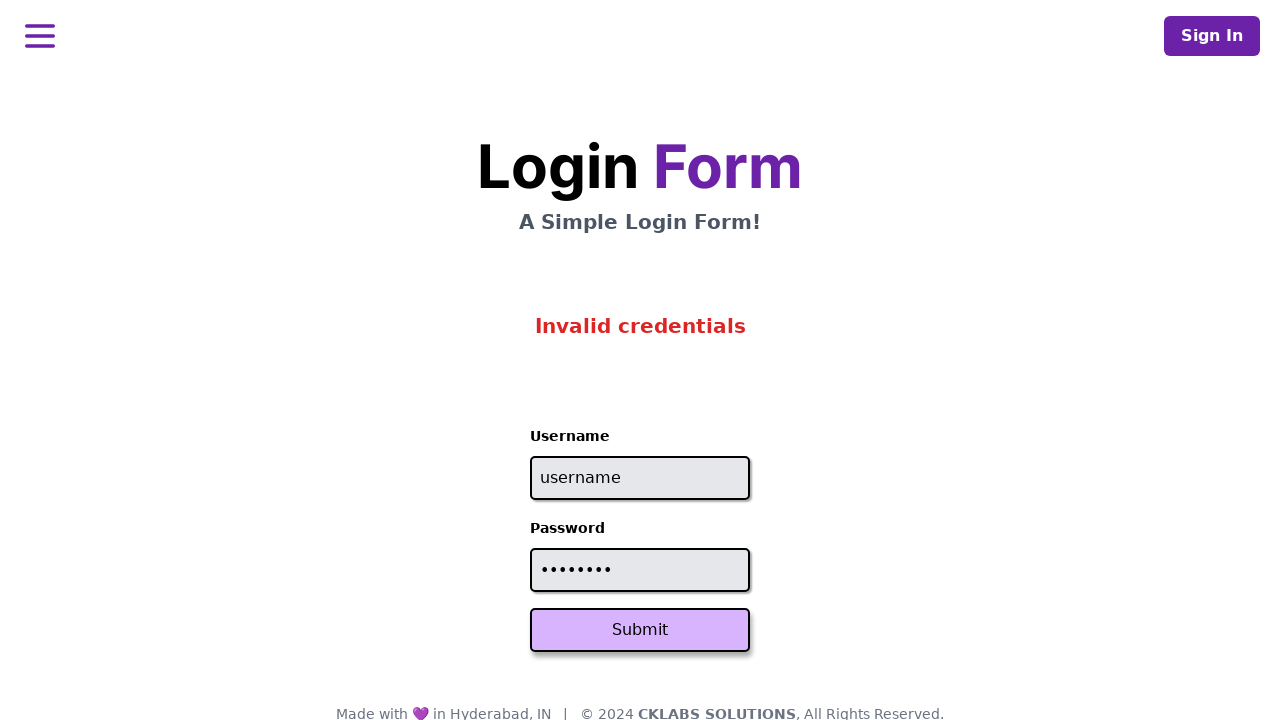

Retrieved error message: 'Invalid credentials'
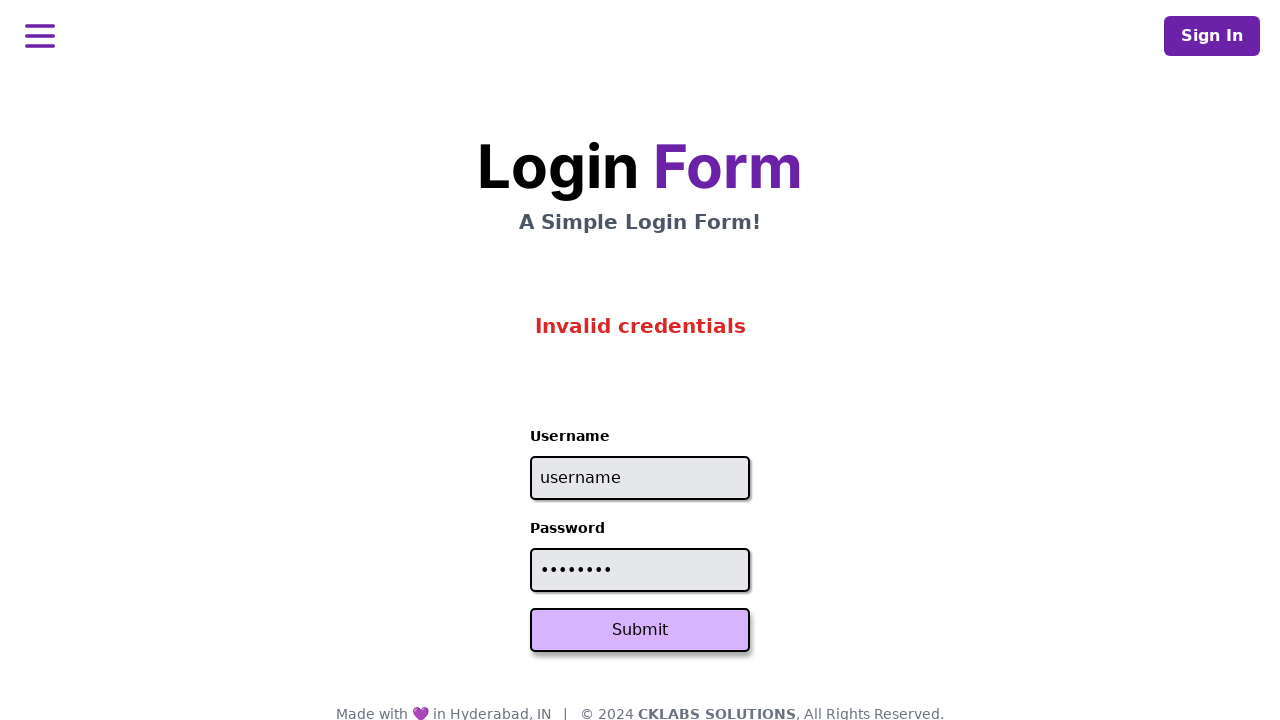

Verified that error message displays 'Invalid credentials'
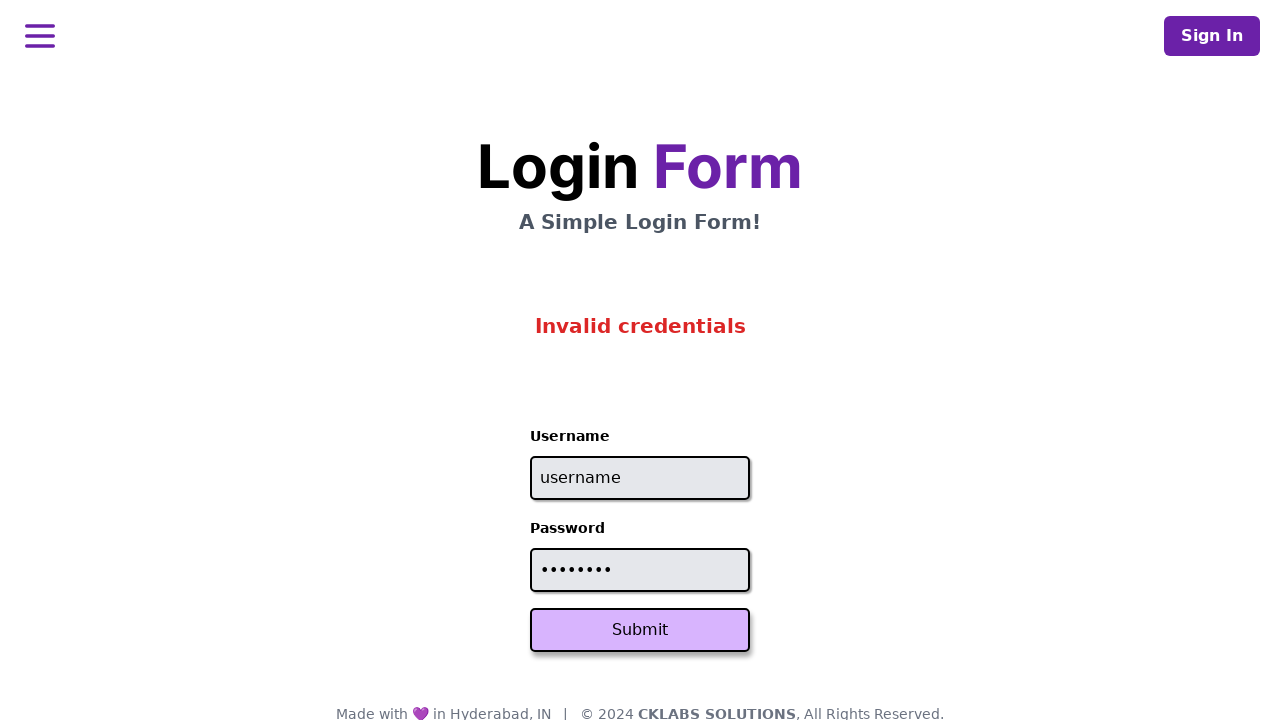

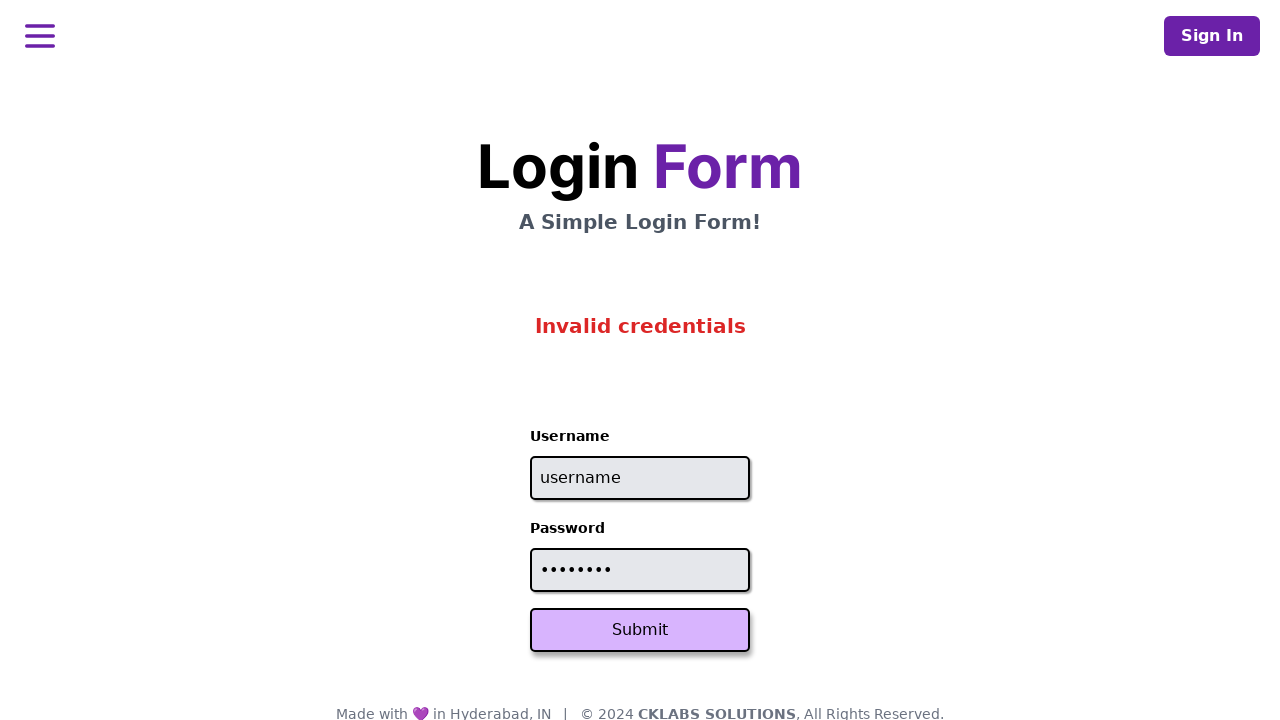